Verifies that the page does not produce any JavaScript console errors during load

Starting URL: https://egundem.com/

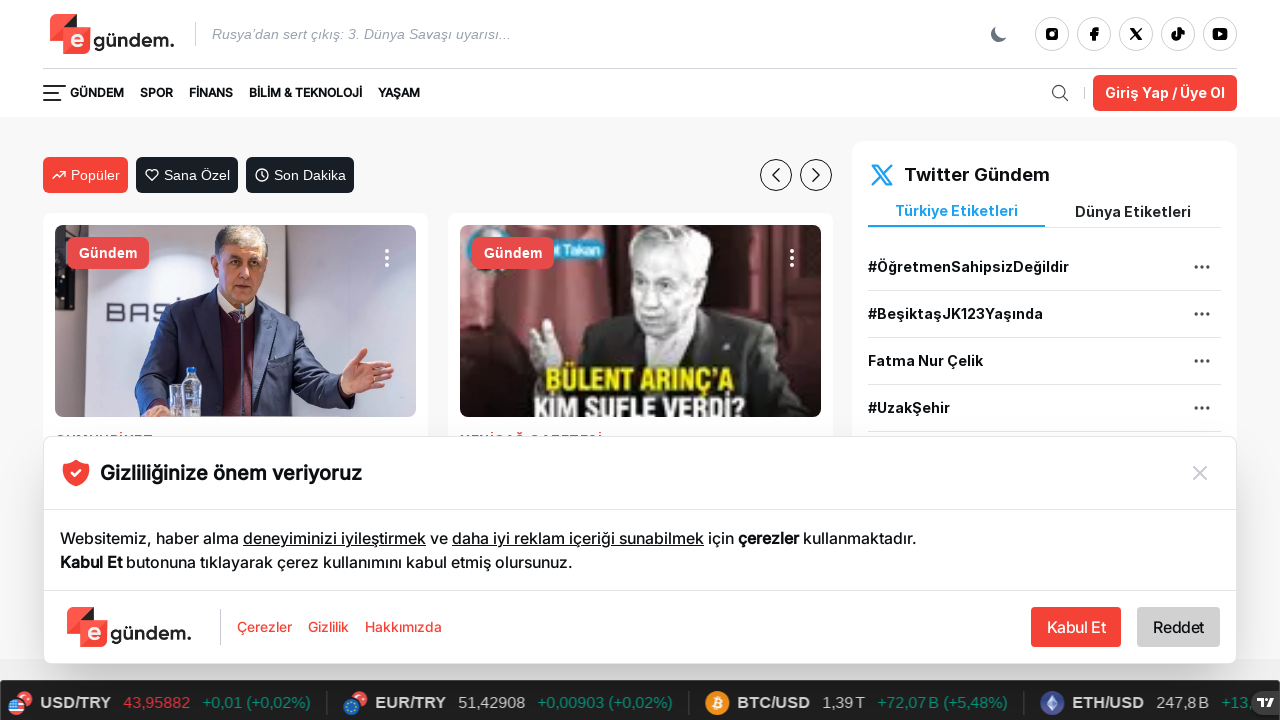

Set up page error listener
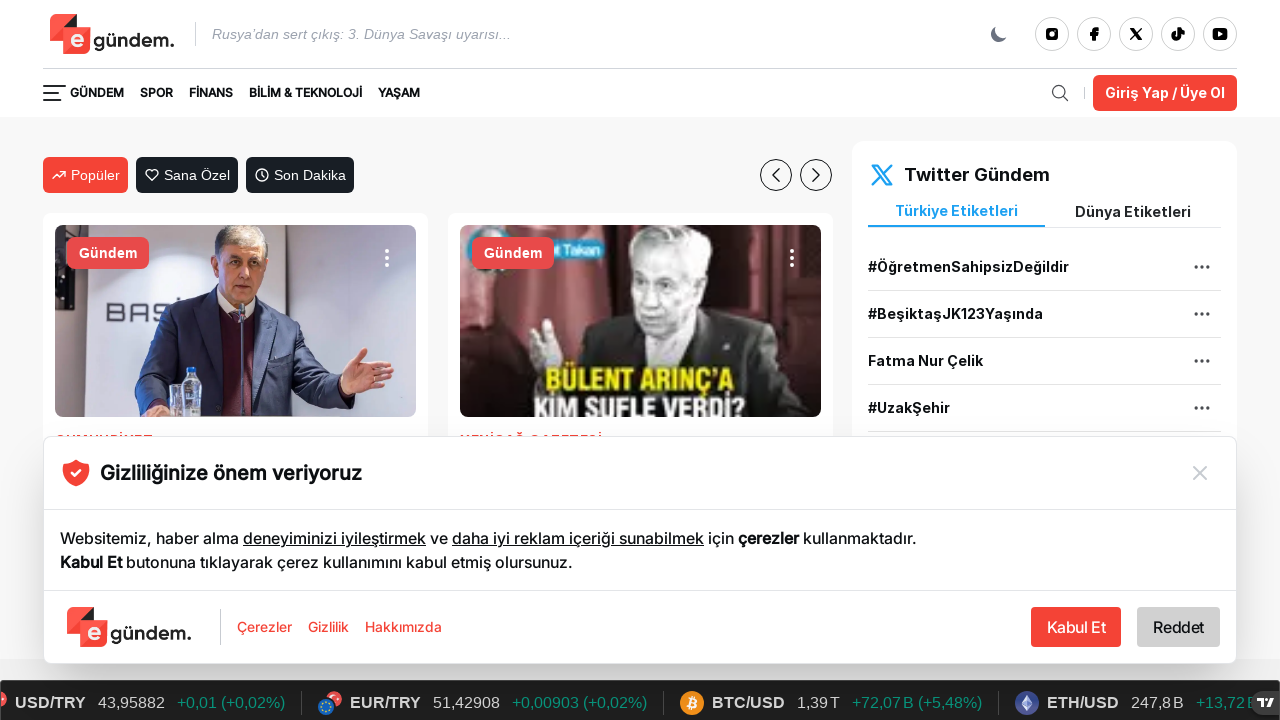

Reloaded page to capture console errors
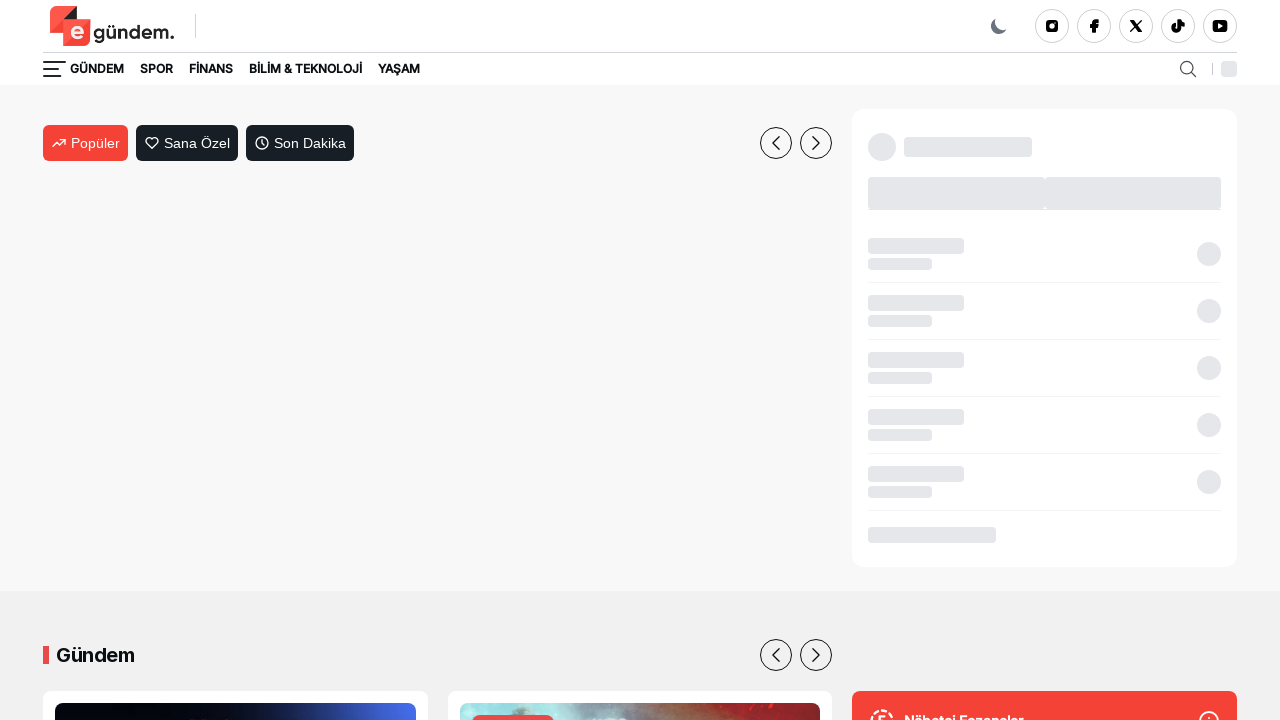

Checked for console errors - found 0 error(s)
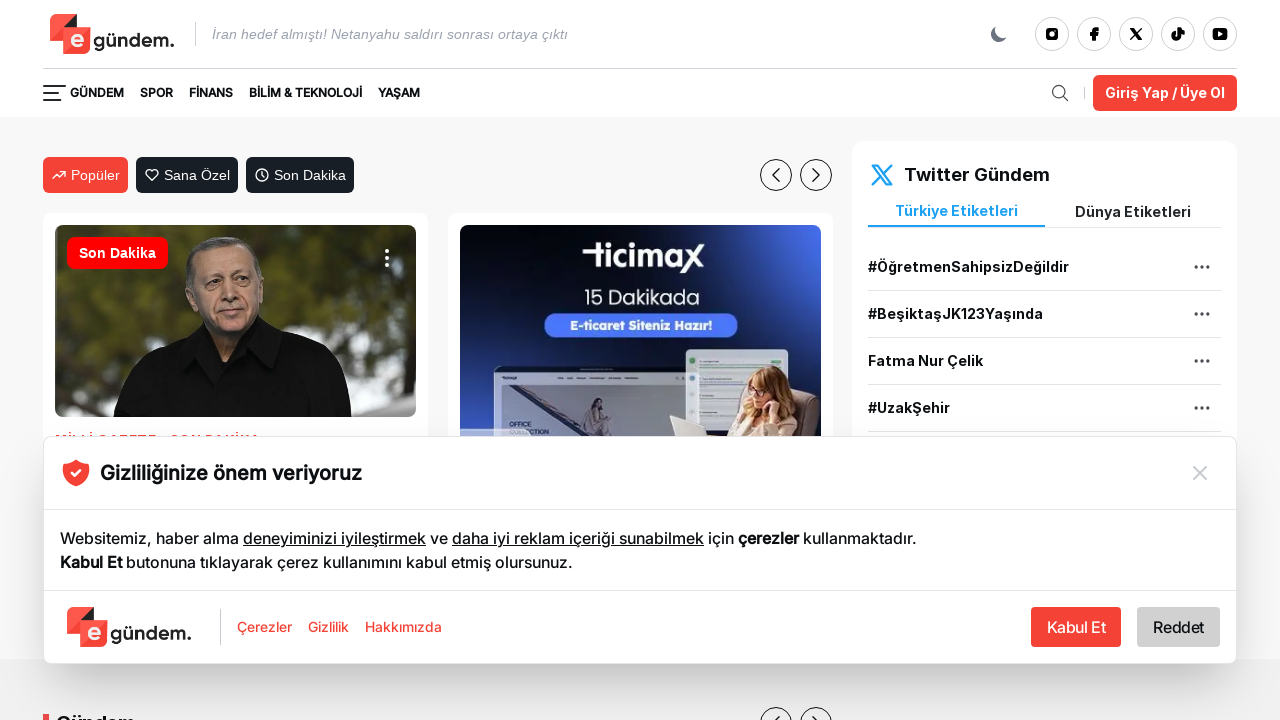

Asserted that no console errors occurred
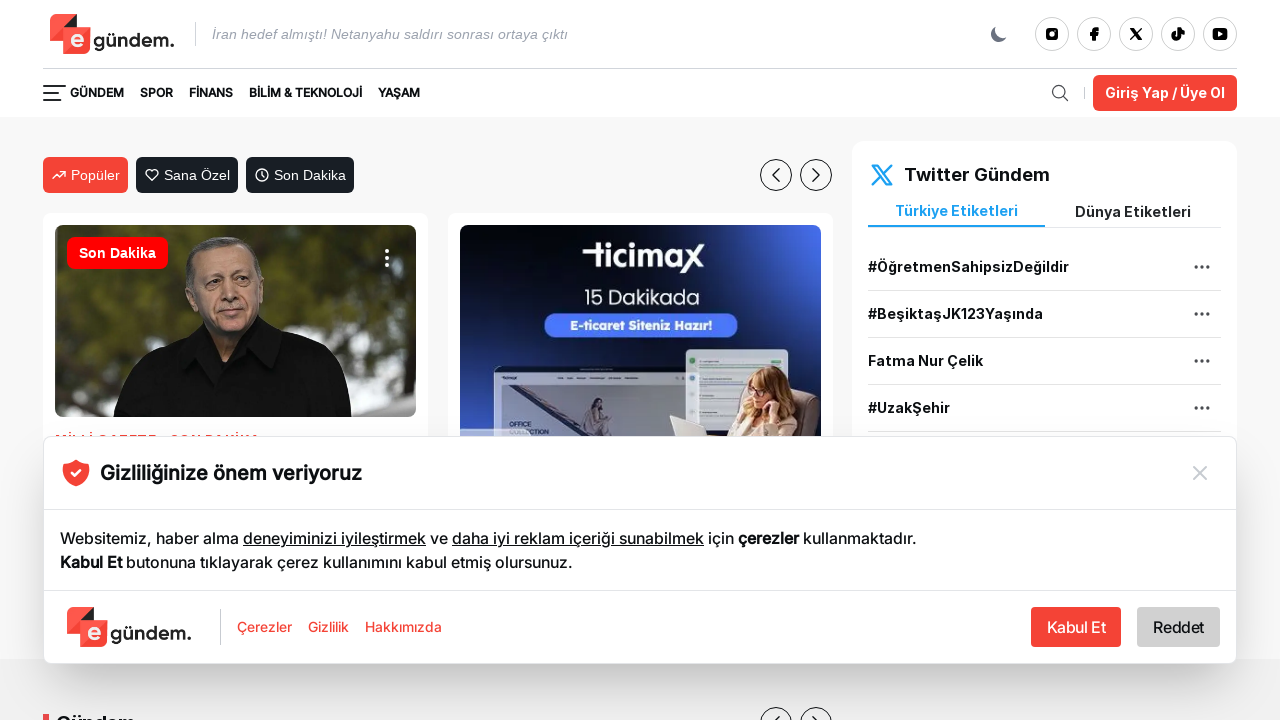

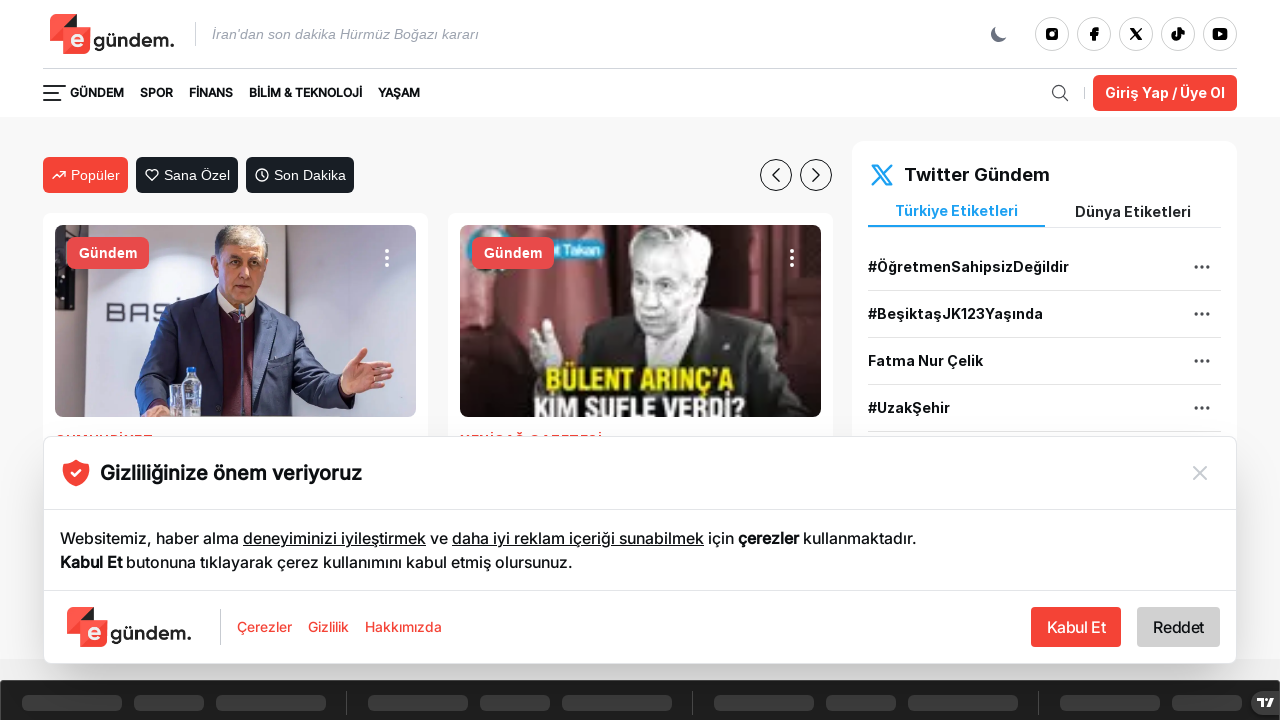